Tests drag and drop functionality by dragging a draggable element and dropping it onto a droppable target area on the DemoQA practice site.

Starting URL: https://demoqa.com/droppable

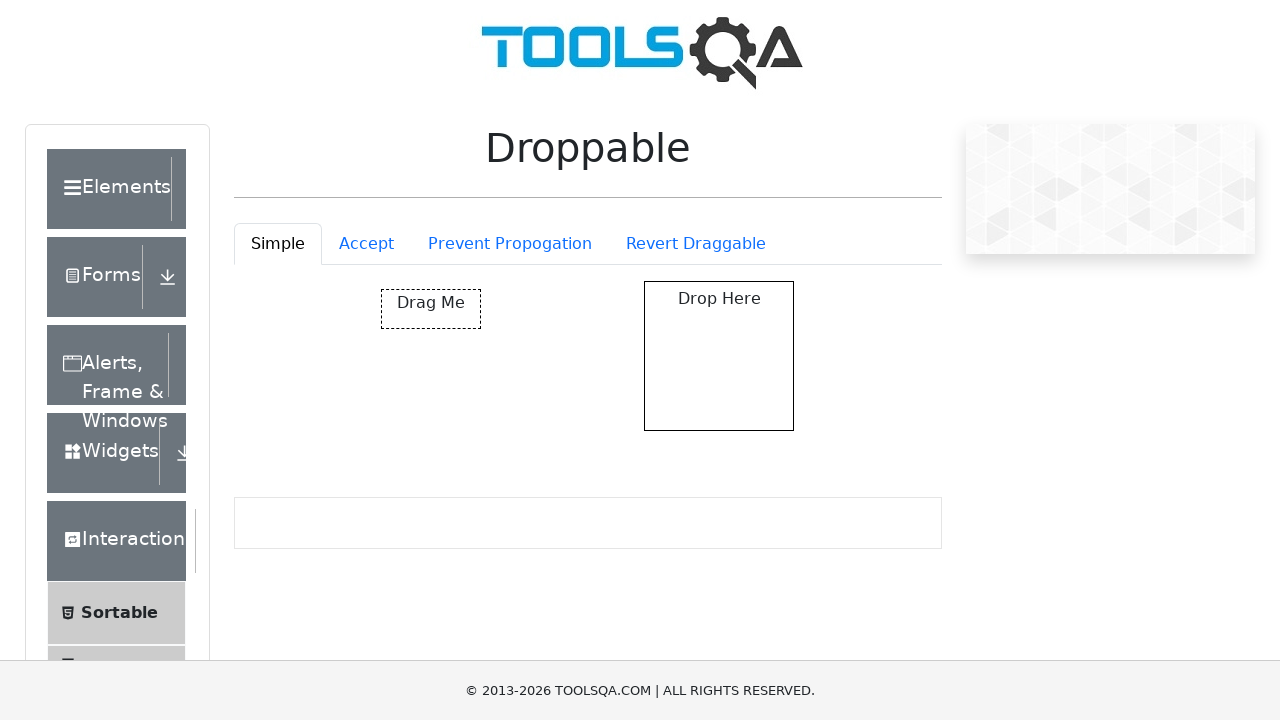

Dragged draggable element and dropped it onto droppable target area at (719, 356)
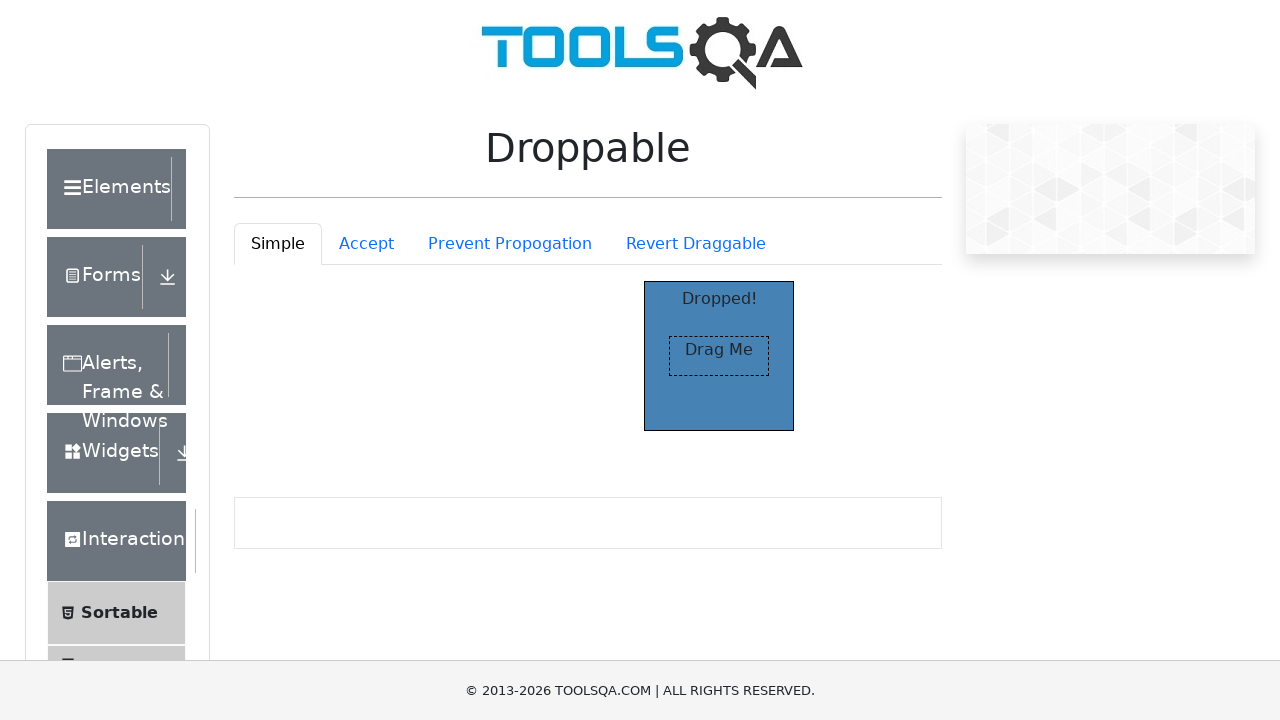

Verified droppable area was highlighted after successful drop
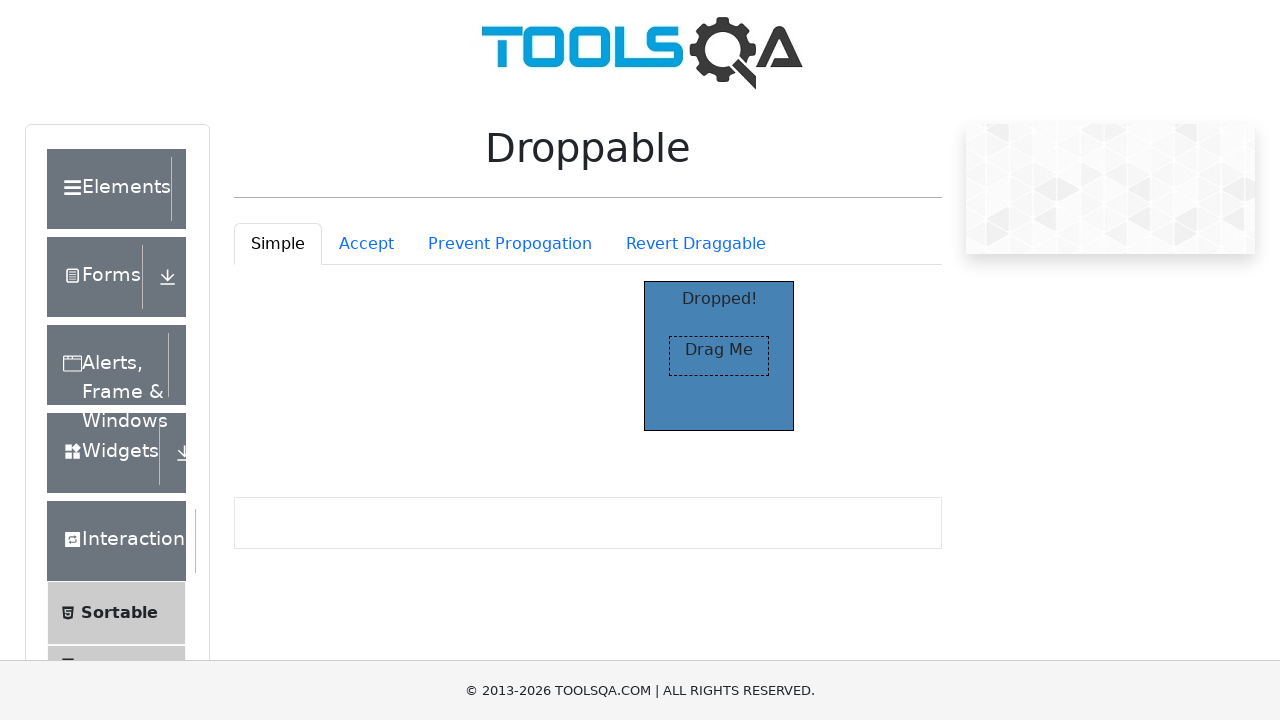

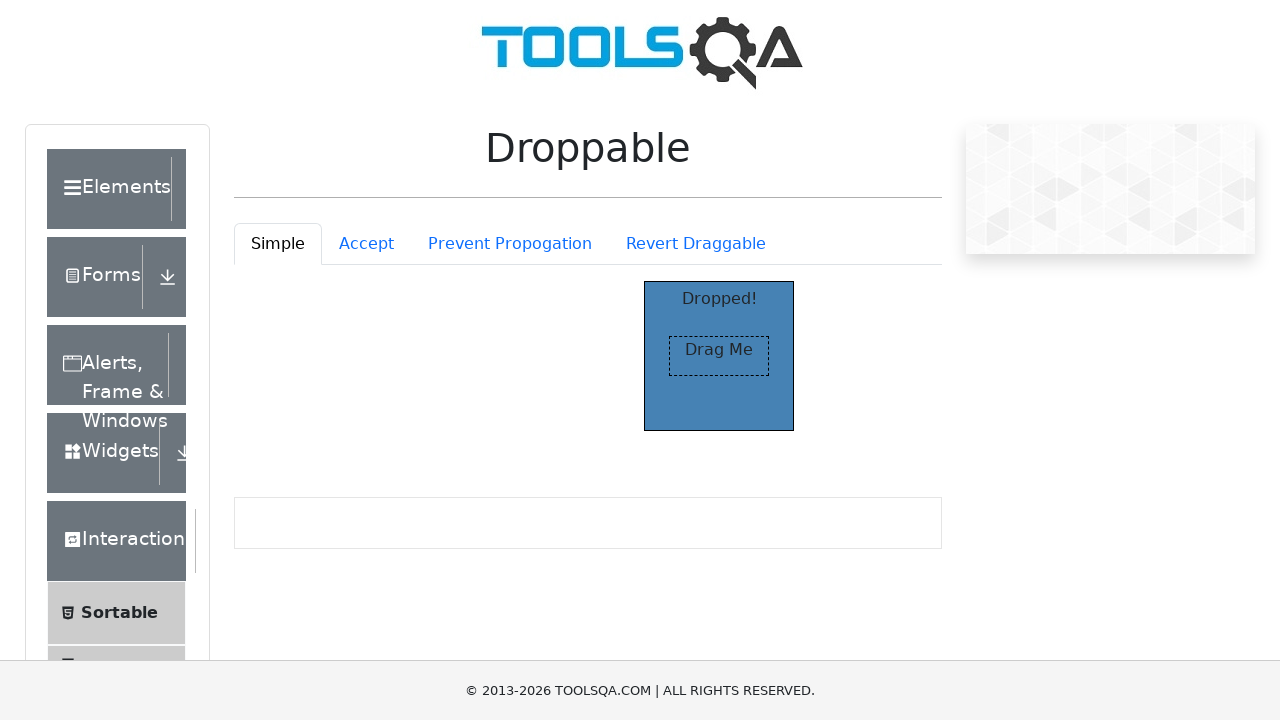